Tests alert confirm box functionality by navigating to Alerts, Frame & Windows section, clicking the confirm button, accepting the alert dialog, and verifying the result message.

Starting URL: https://demoqa.com

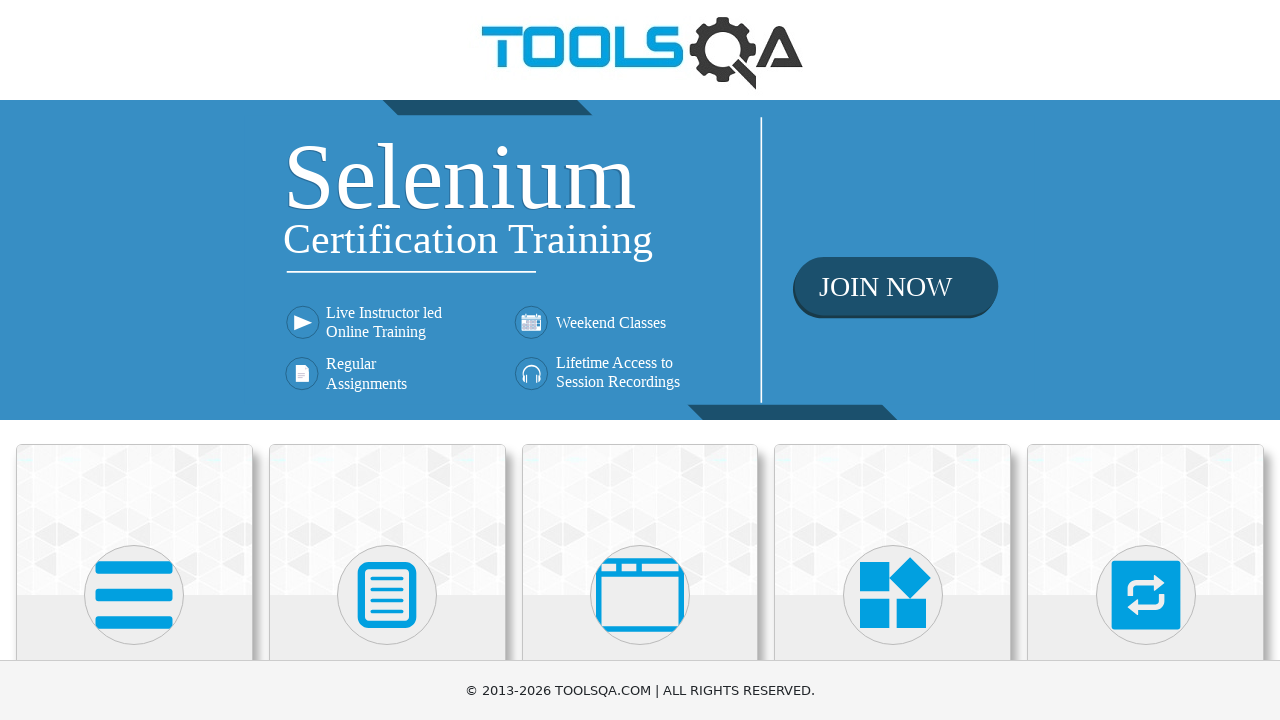

Clicked on Alerts, Frame & Windows card at (640, 360) on xpath=//div[@class='card-body']/h5[text()='Alerts, Frame & Windows']
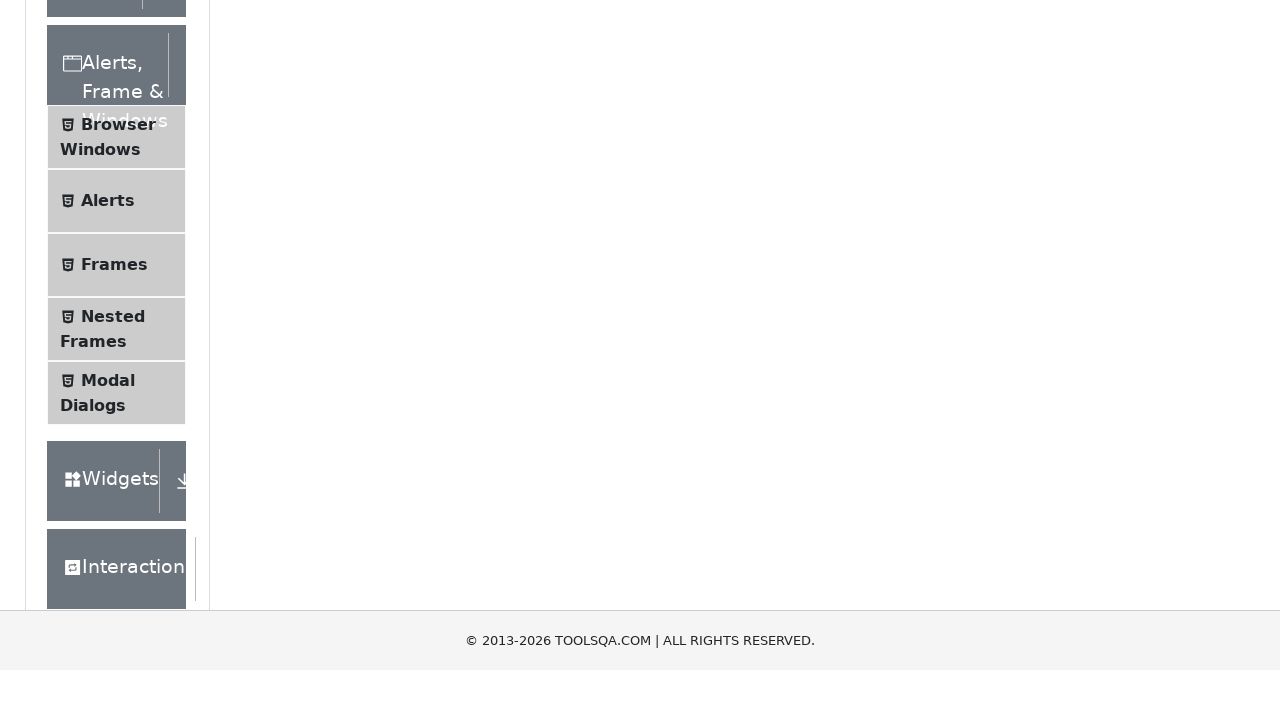

Clicked on Alerts menu item at (108, 501) on xpath=//span[text()='Alerts']
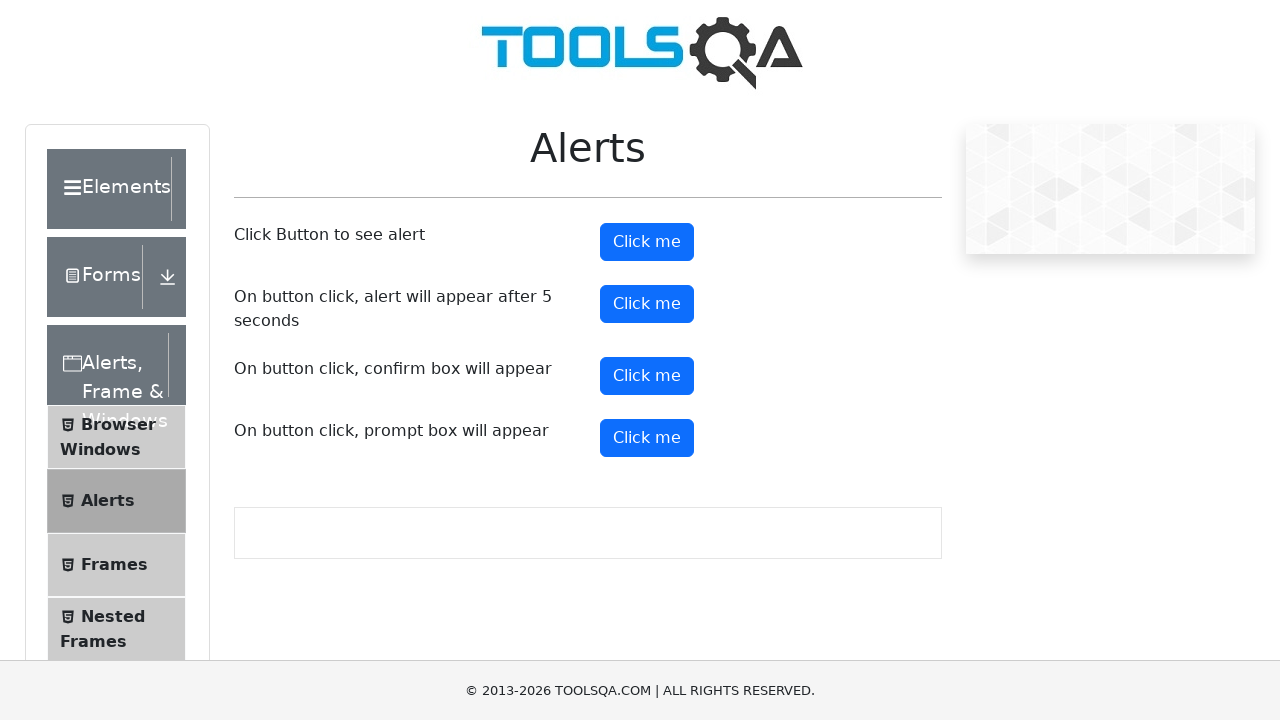

Set up dialog handler to accept confirm dialogs
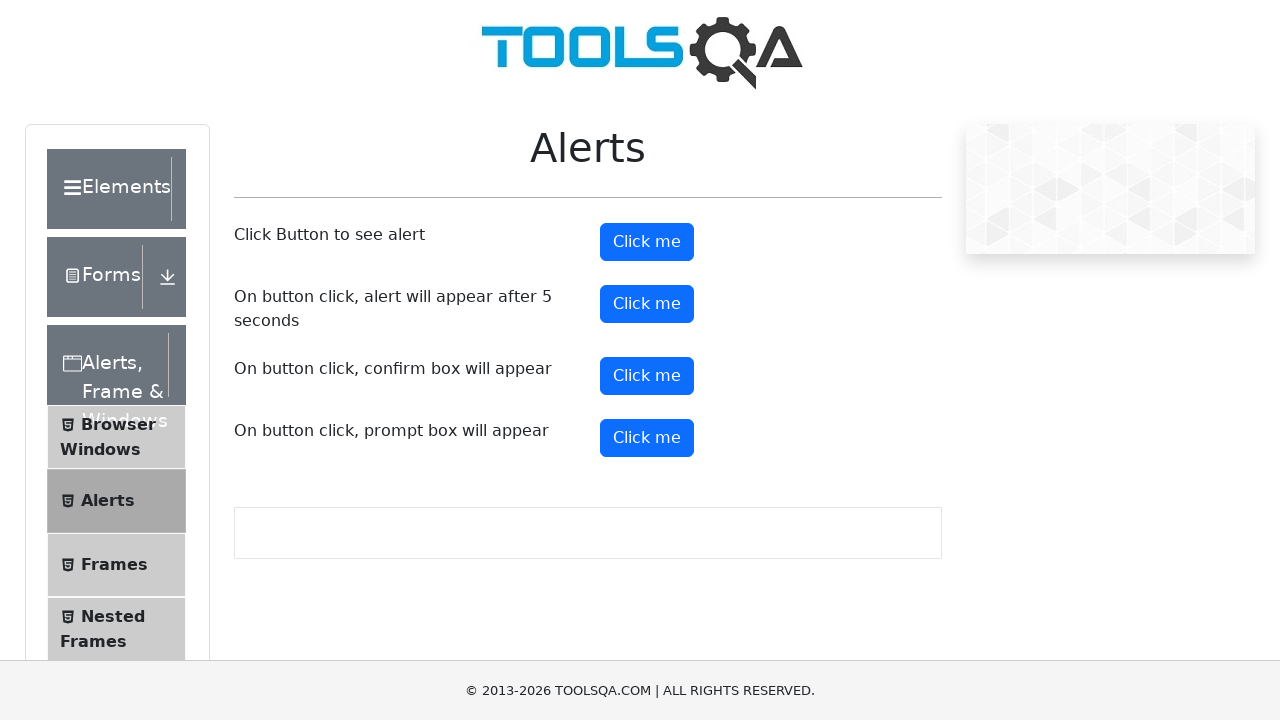

Clicked confirm button to trigger alert dialog at (647, 376) on #confirmButton
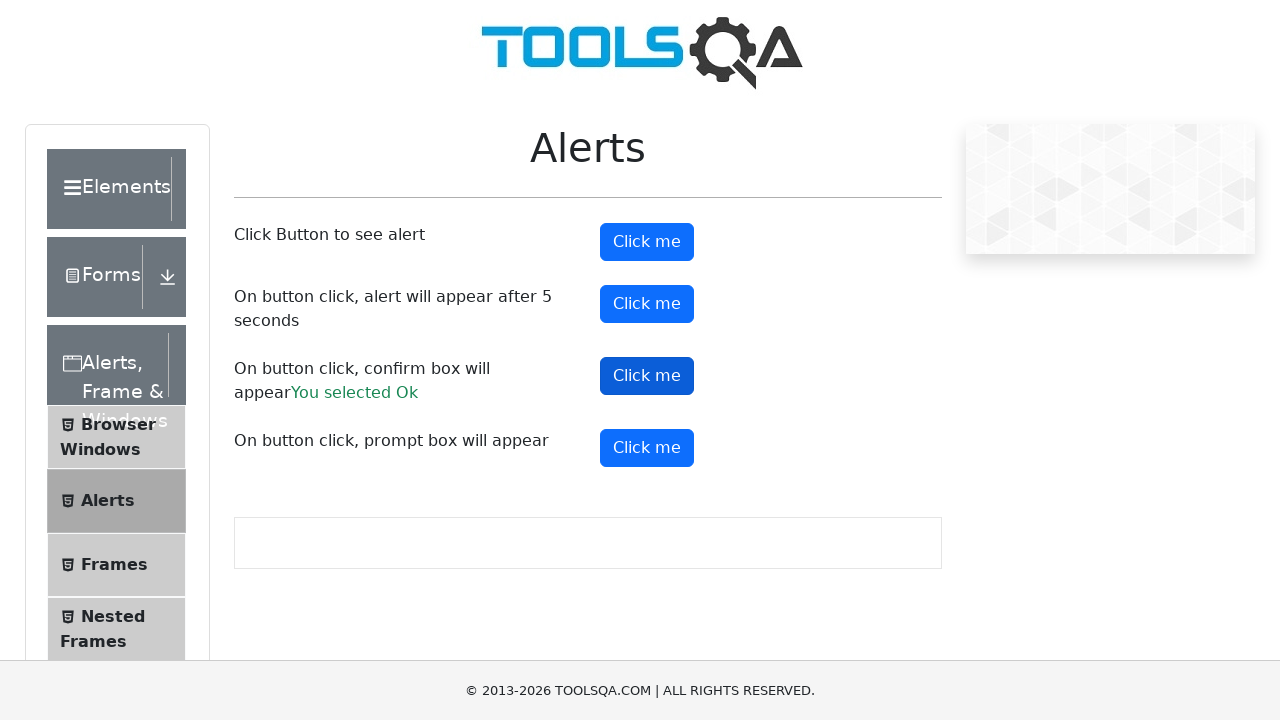

Confirmed result message appeared after accepting dialog
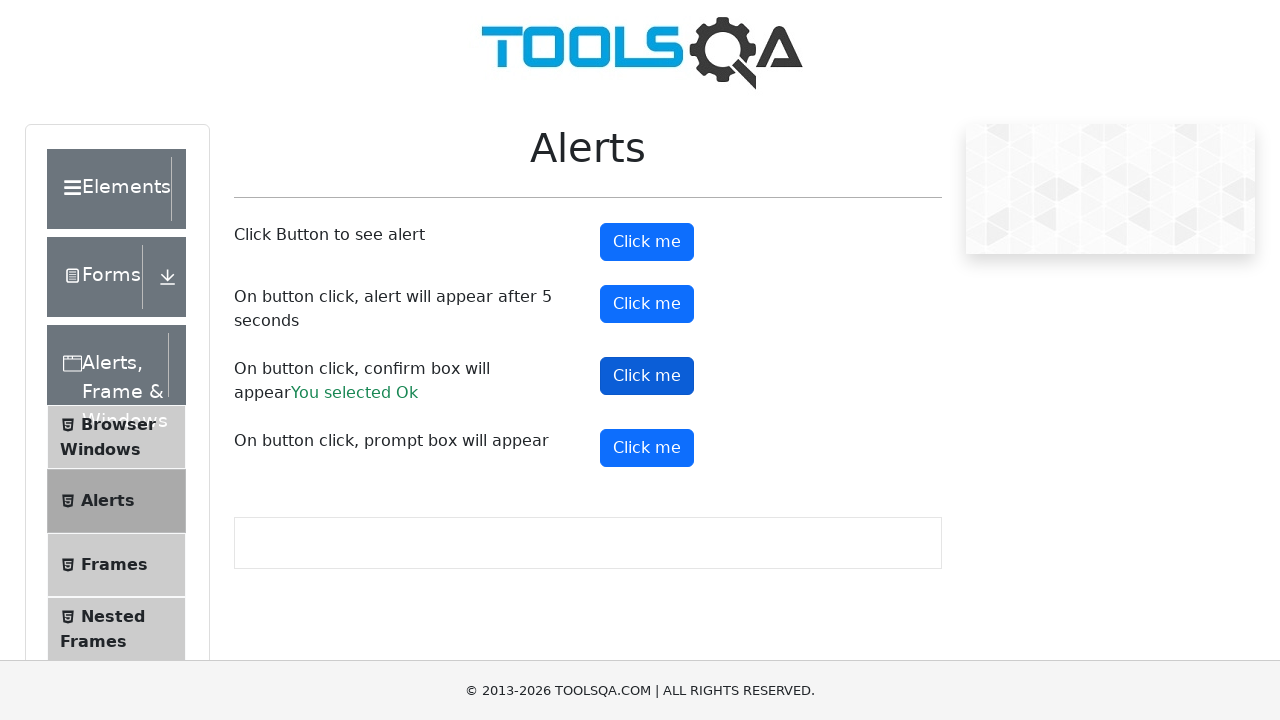

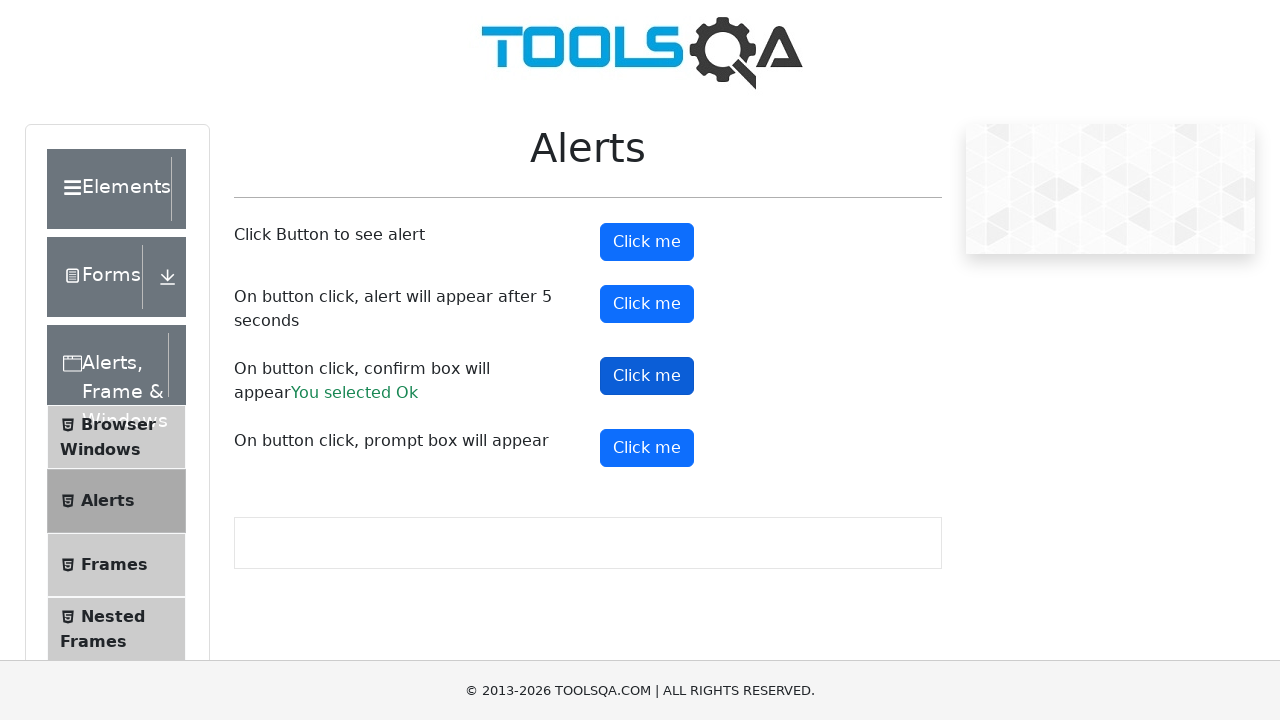